Tests a practice form by filling in name, email, selecting gender from dropdown, checking a checkbox, and submitting the form

Starting URL: https://rahulshettyacademy.com/angularpractice/

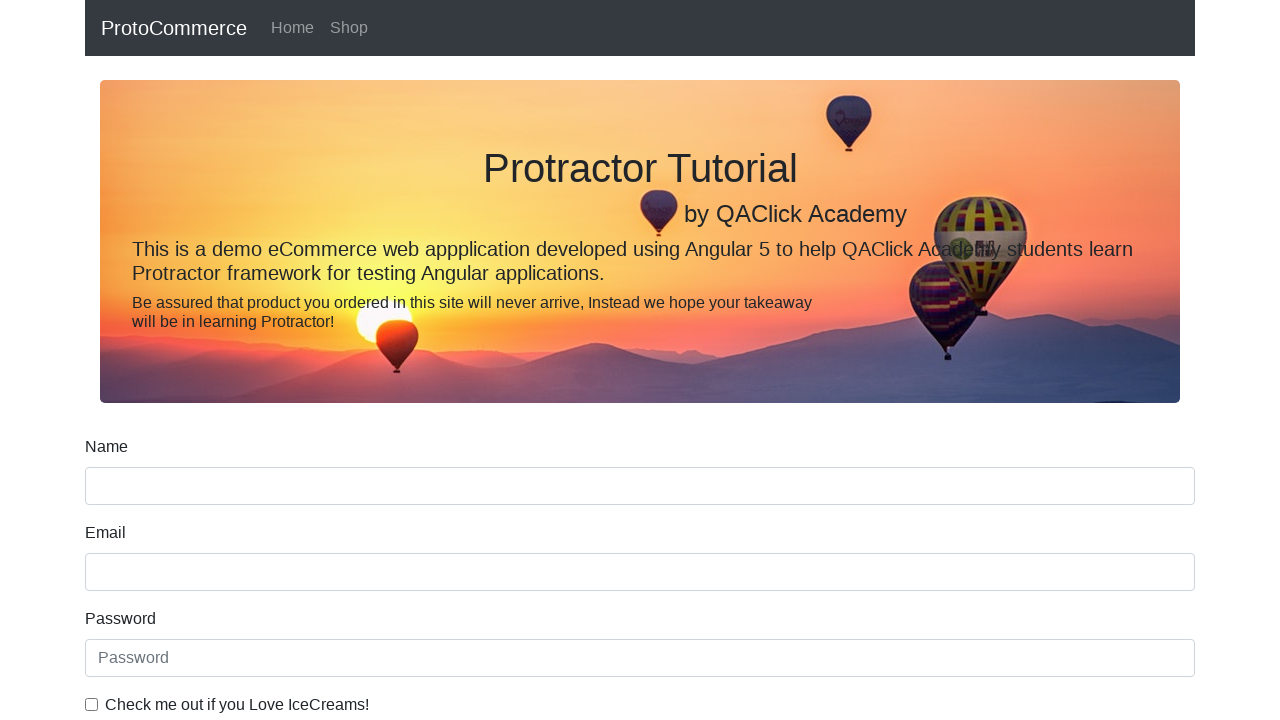

Filled name field with 'Dinesh Kannan' on input[name='name']
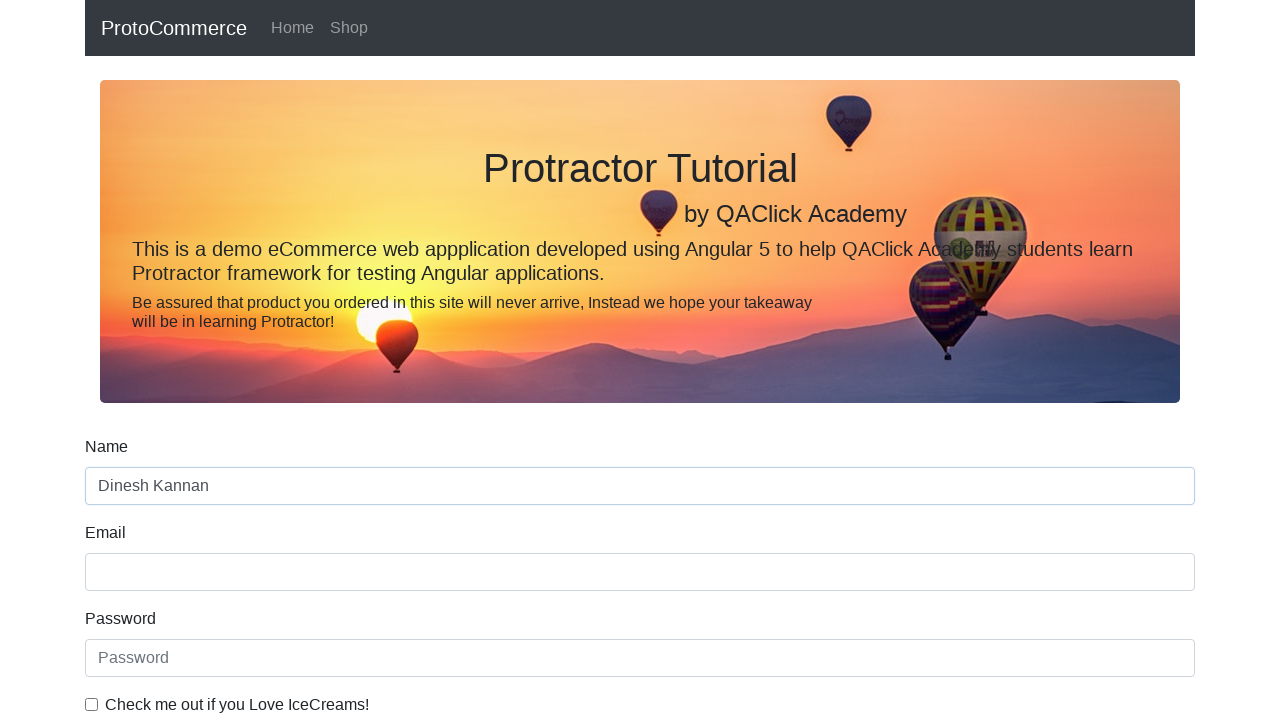

Filled email field with 'din@abc.com' on input[name='email']
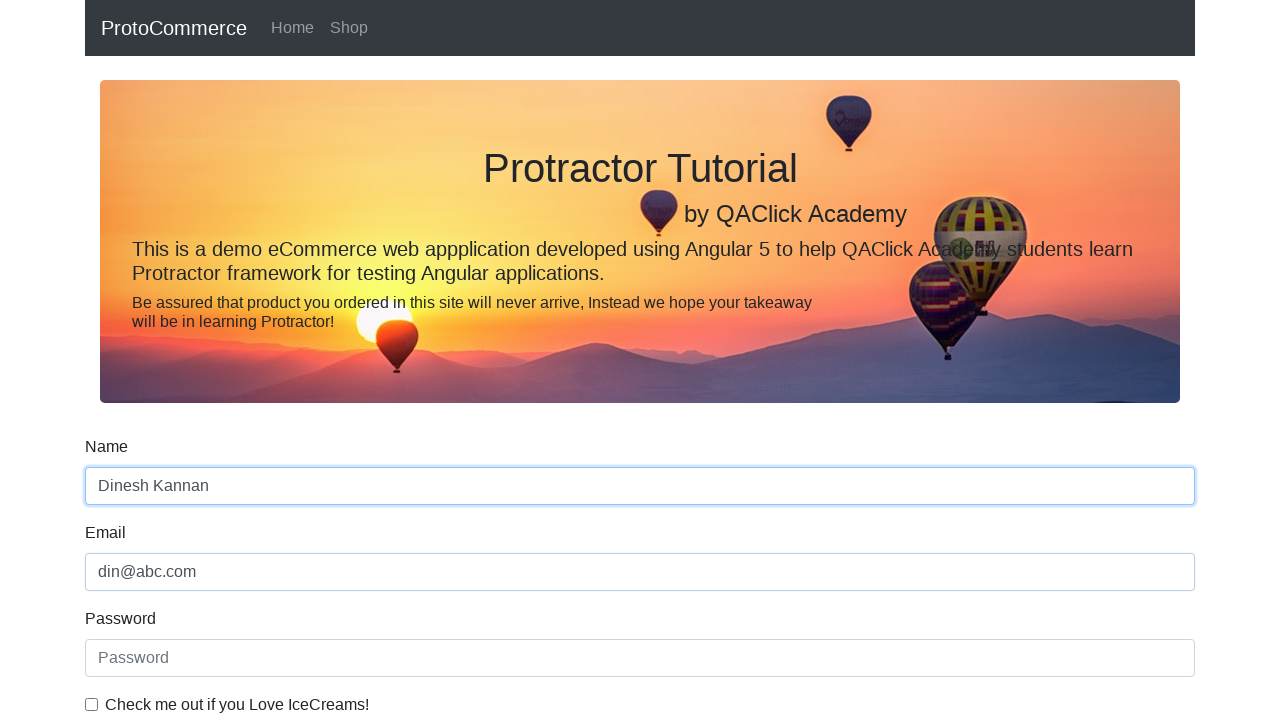

Checked the example checkbox at (92, 704) on #exampleCheck1
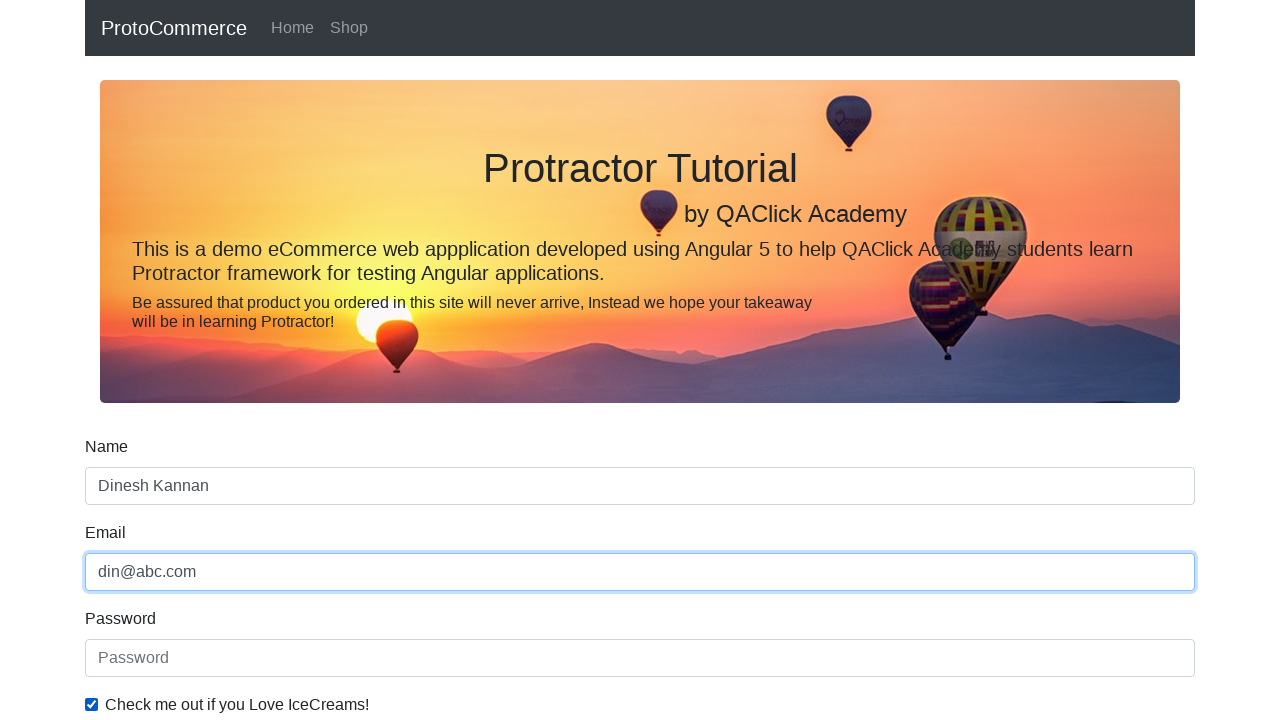

Selected 'Female' from gender dropdown on #exampleFormControlSelect1
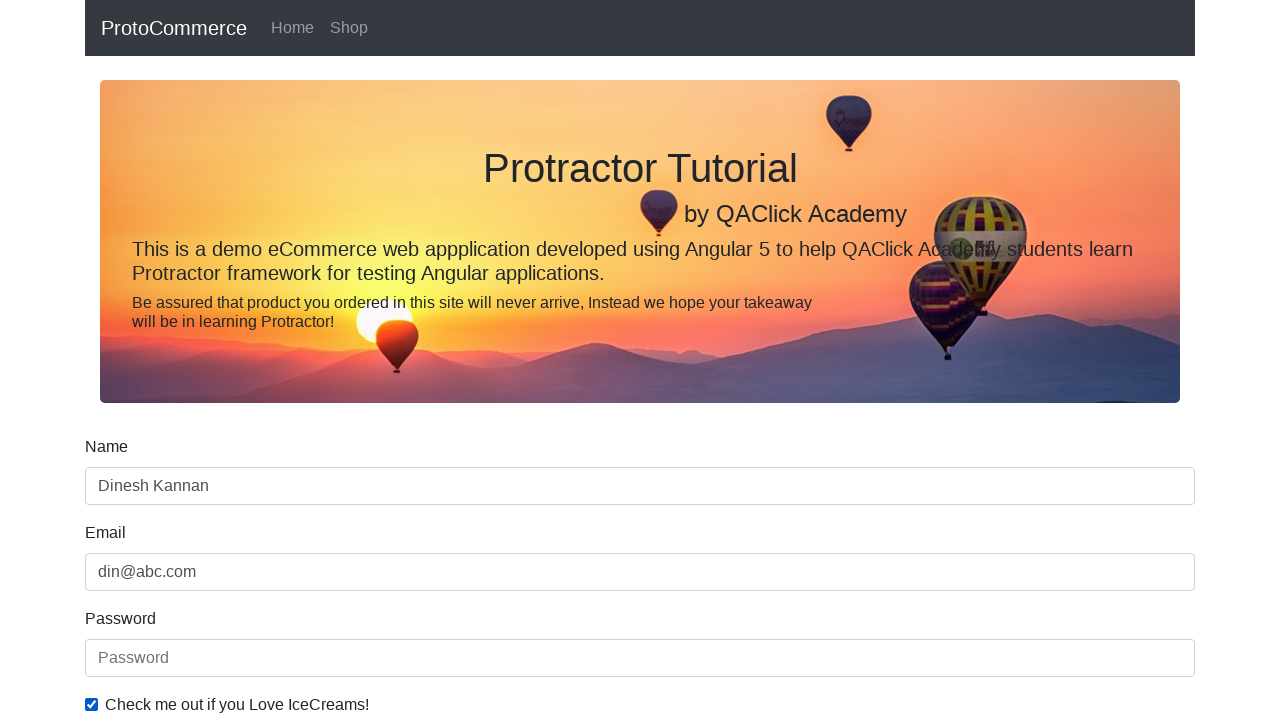

Clicked Submit button to submit the form at (123, 491) on xpath=//input[@value='Submit']
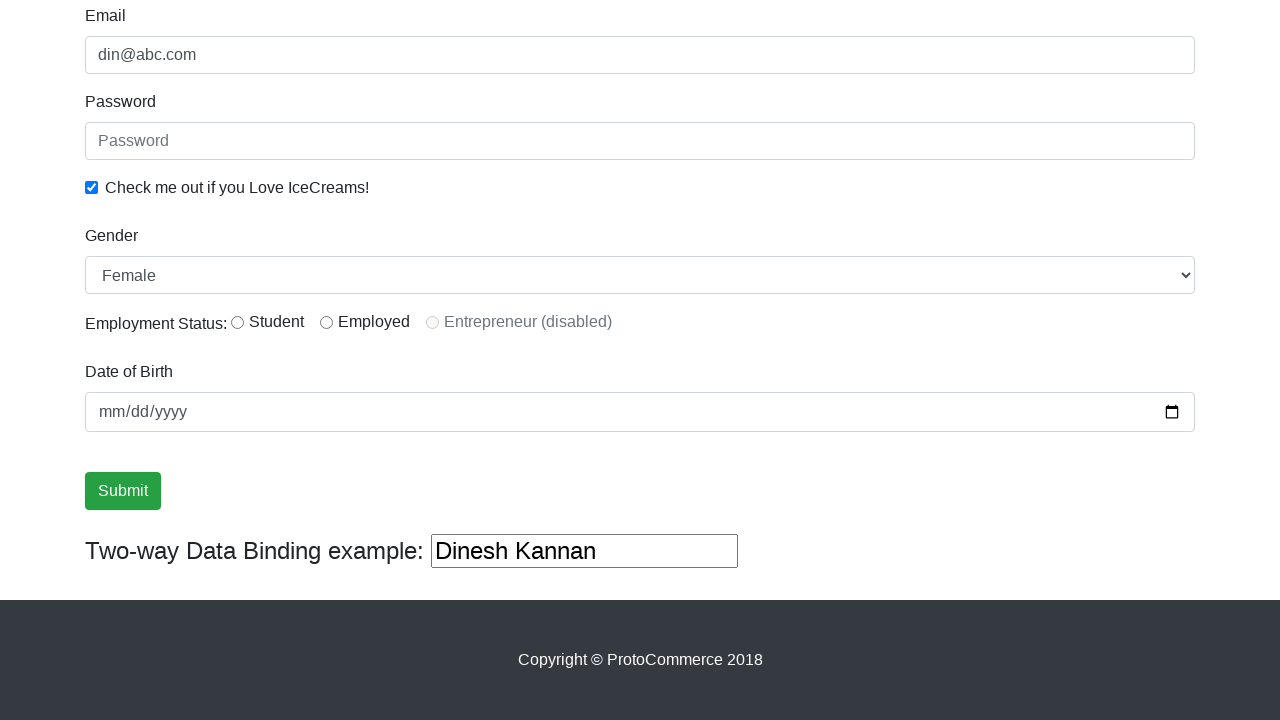

Success message appeared after form submission
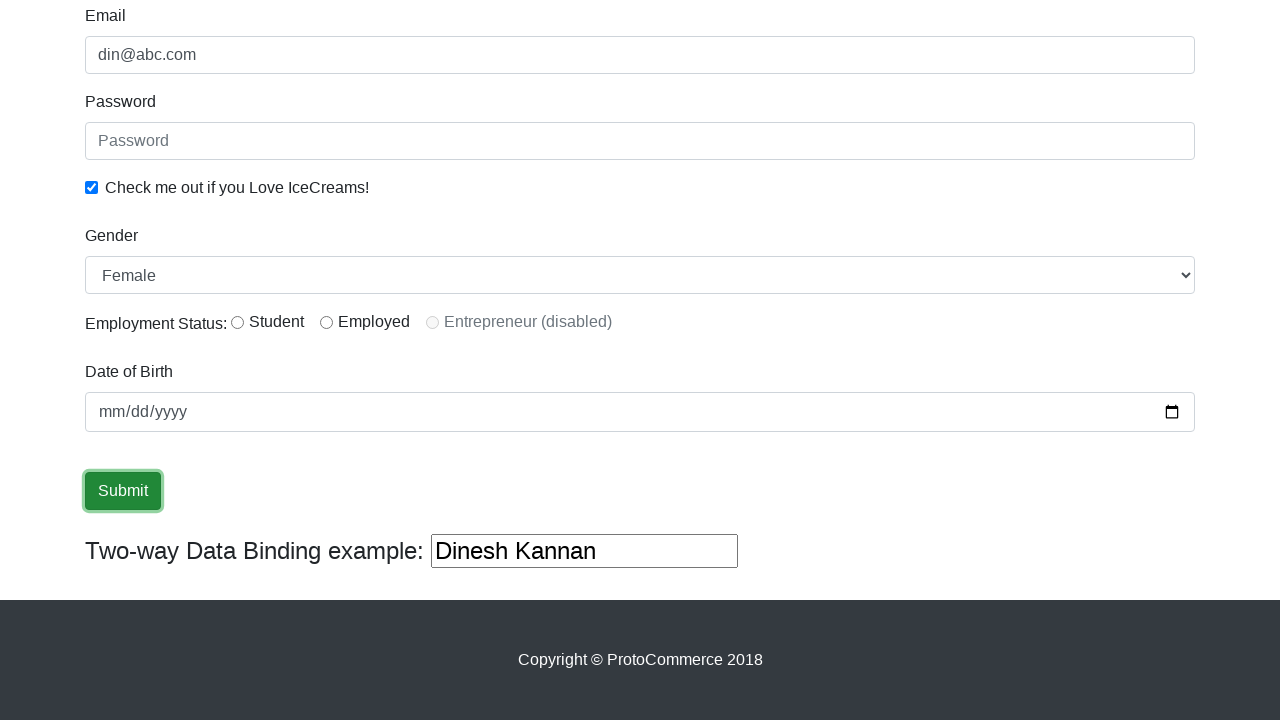

Retrieved success message text
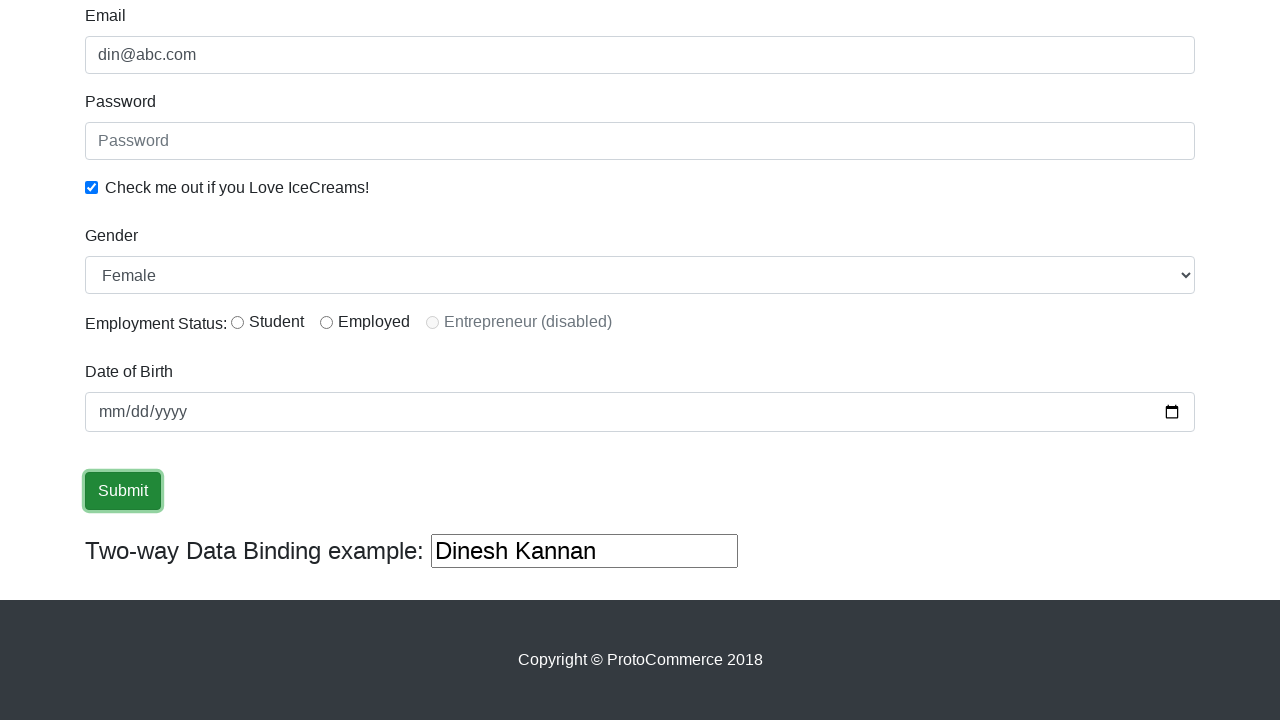

Verified success message contains 'success'
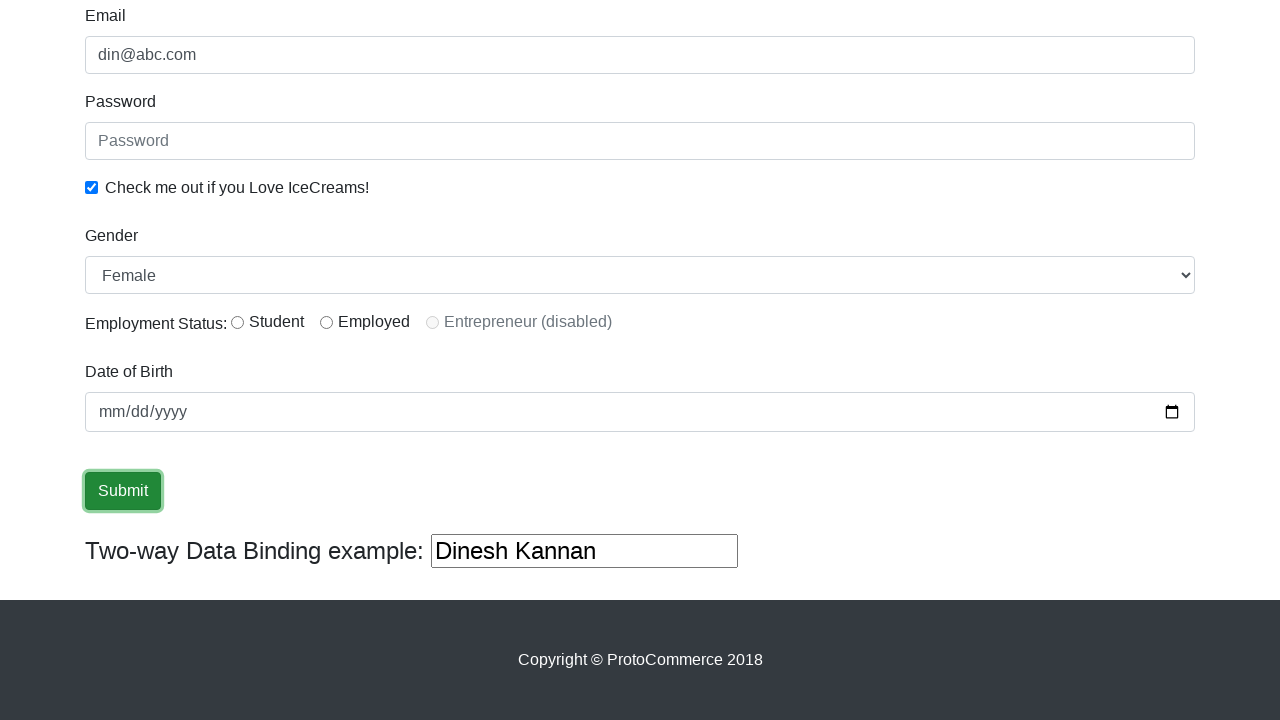

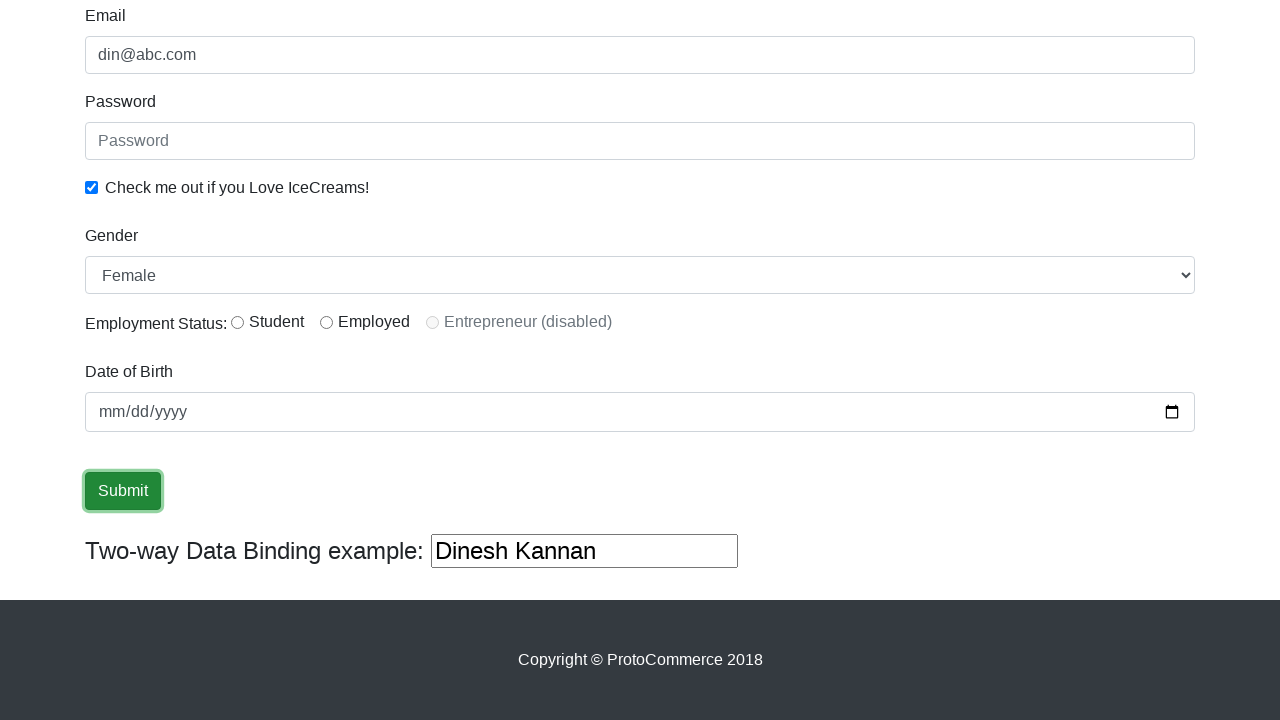